Tests checkbox functionality by locating two checkboxes and clicking them if they are not already selected

Starting URL: https://the-internet.herokuapp.com/checkboxes

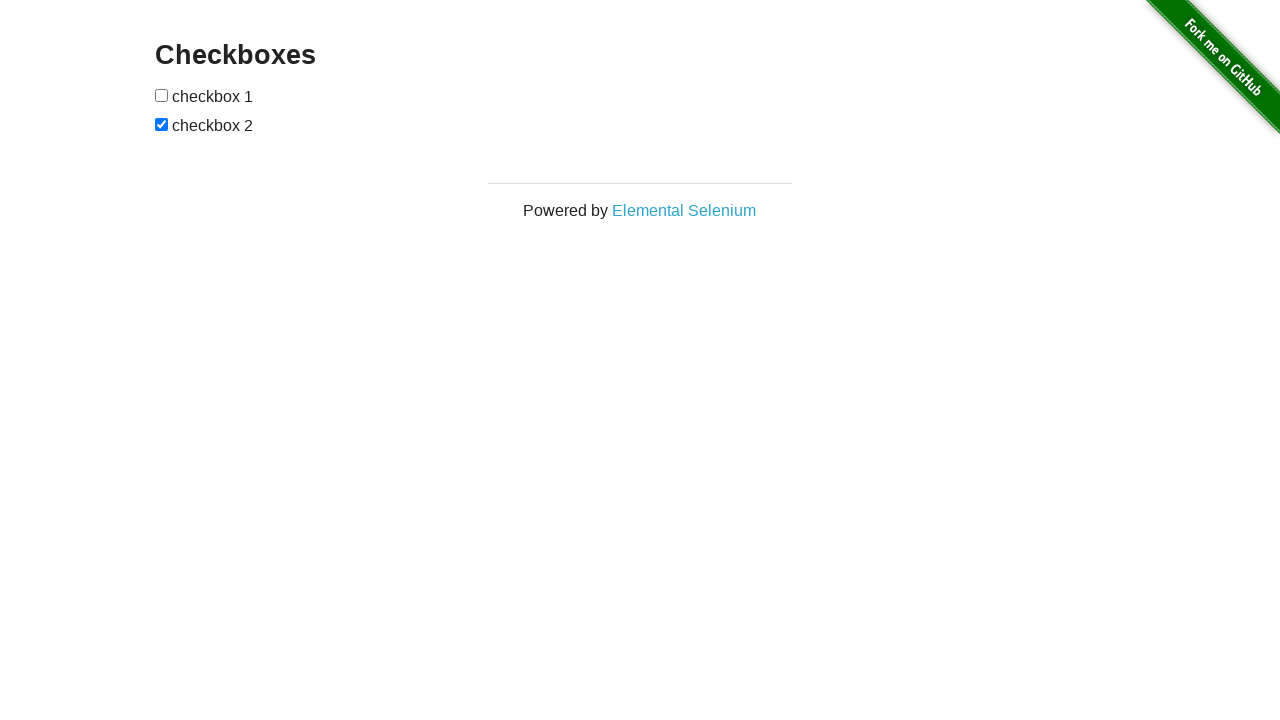

Located first checkbox element
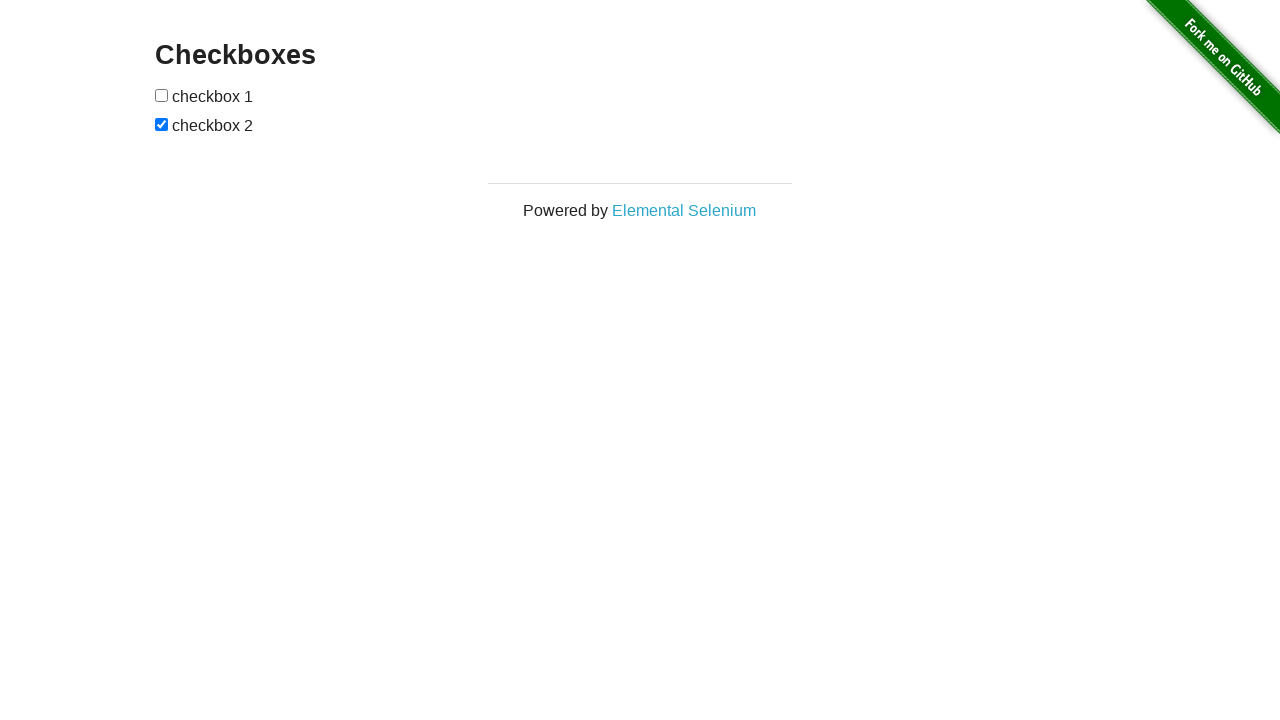

Located second checkbox element
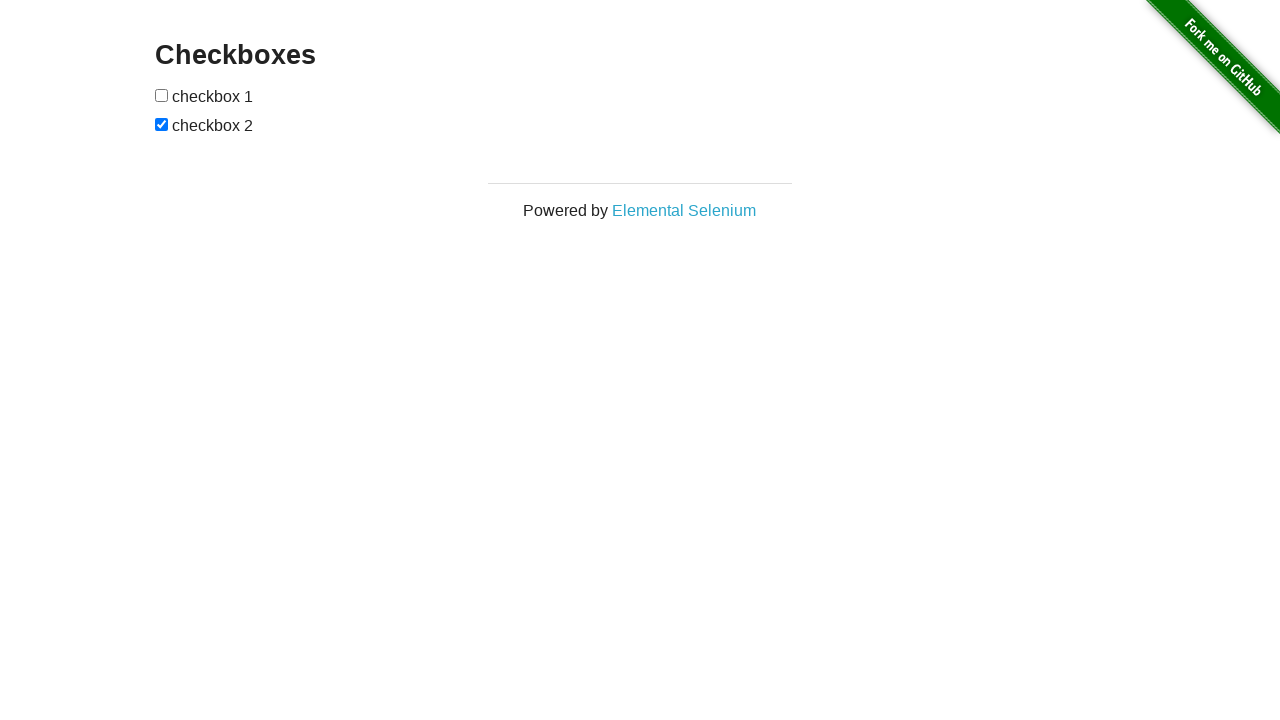

Checked first checkbox - it was not selected
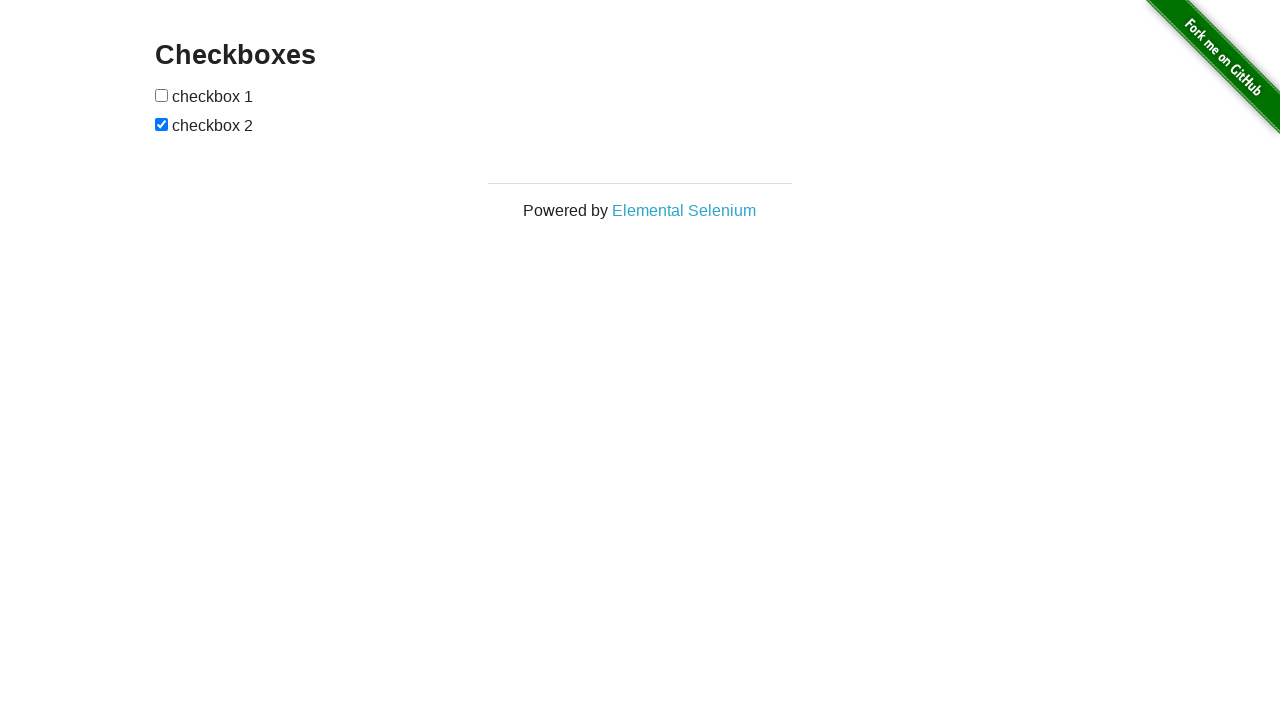

Clicked first checkbox at (162, 95) on (//*[@type='checkbox'])[1]
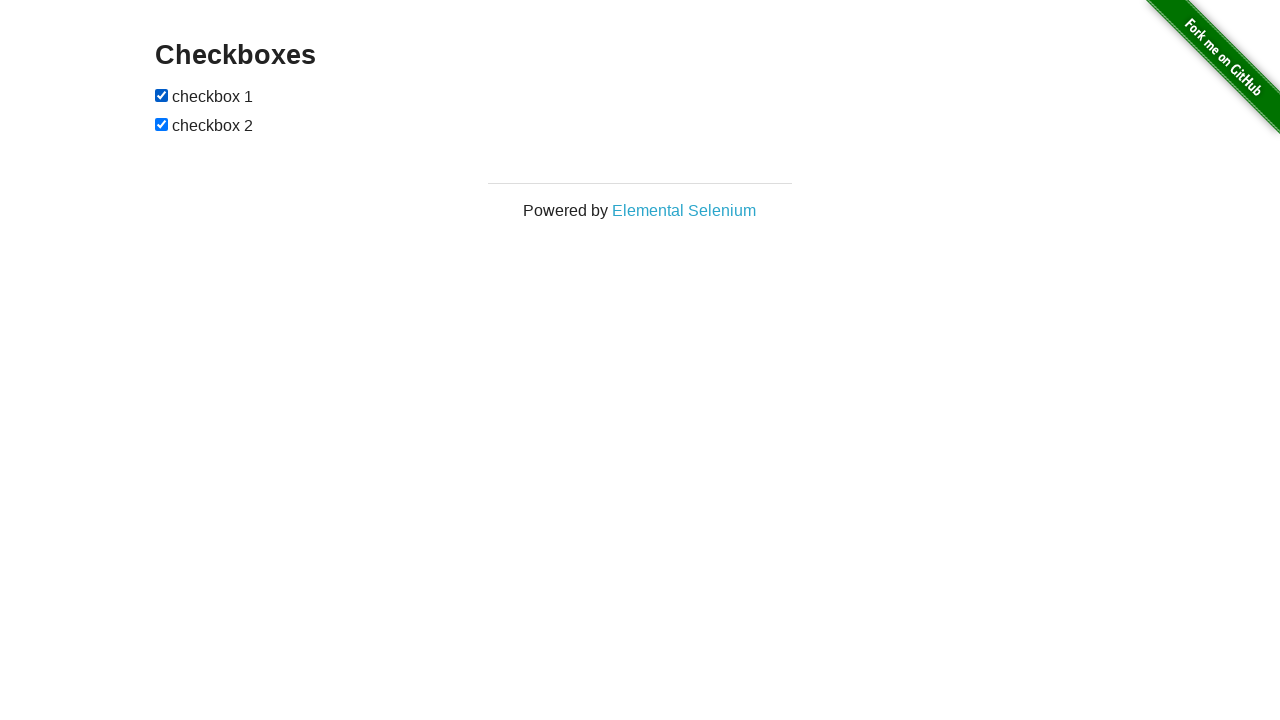

Second checkbox was already selected, skipping click
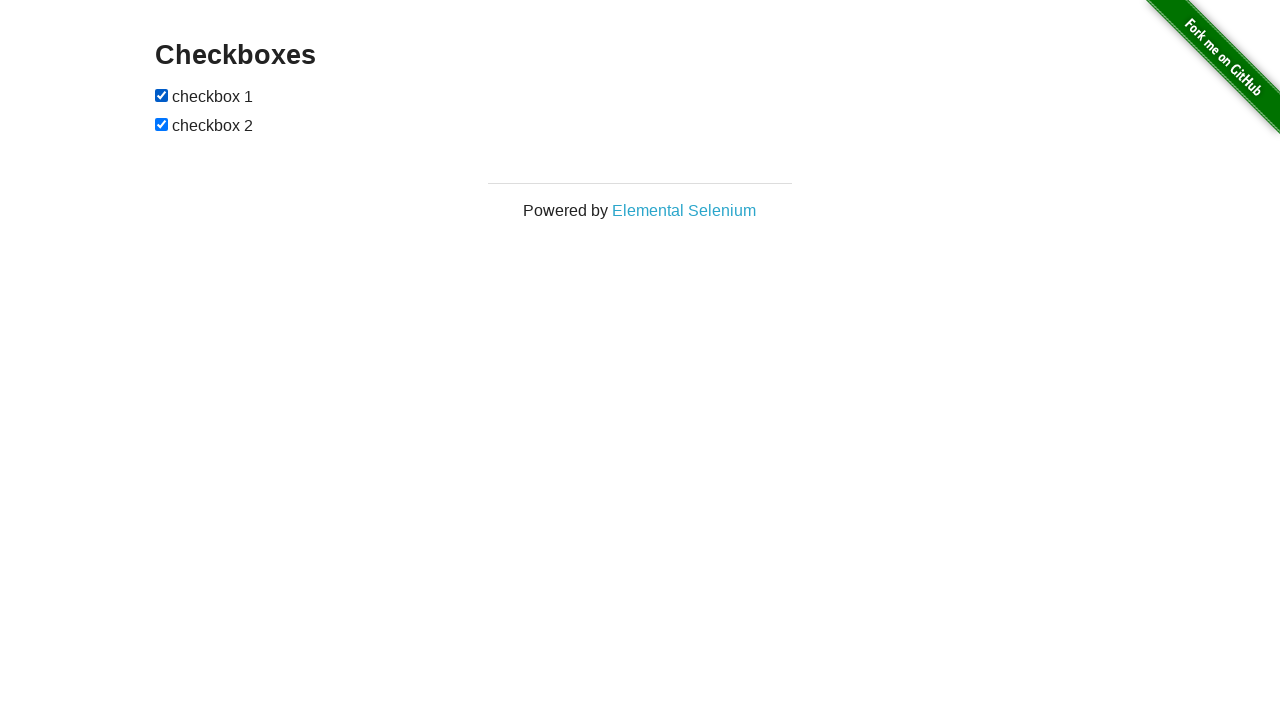

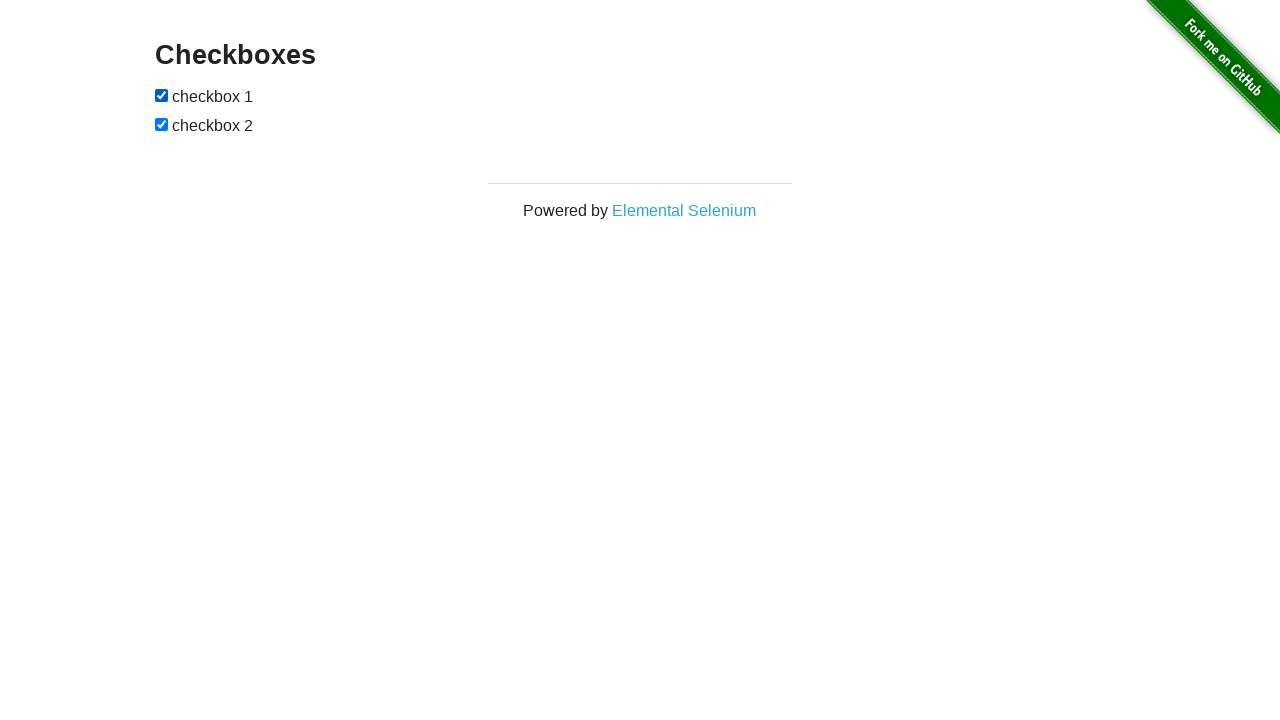